Tests JavaScript confirm dialog by clicking the second button, dismissing the dialog, and verifying the result message

Starting URL: https://the-internet.herokuapp.com/javascript_alerts

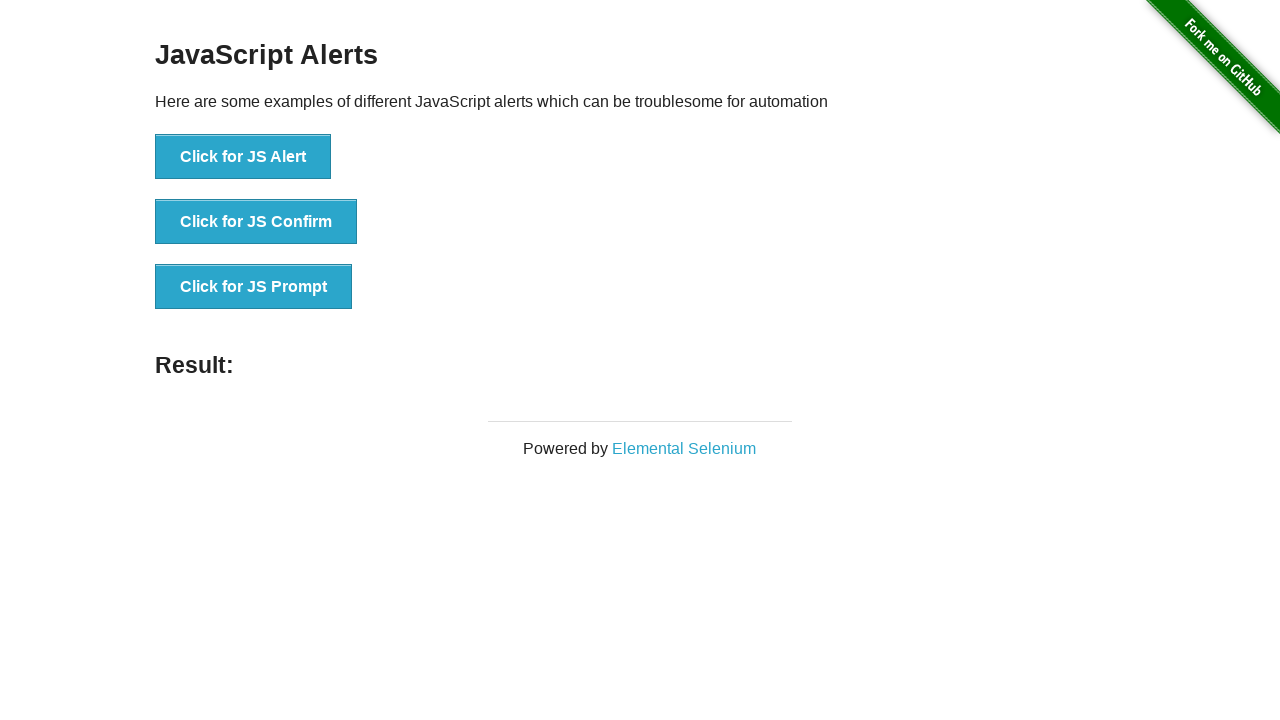

Navigated to JavaScript alerts page
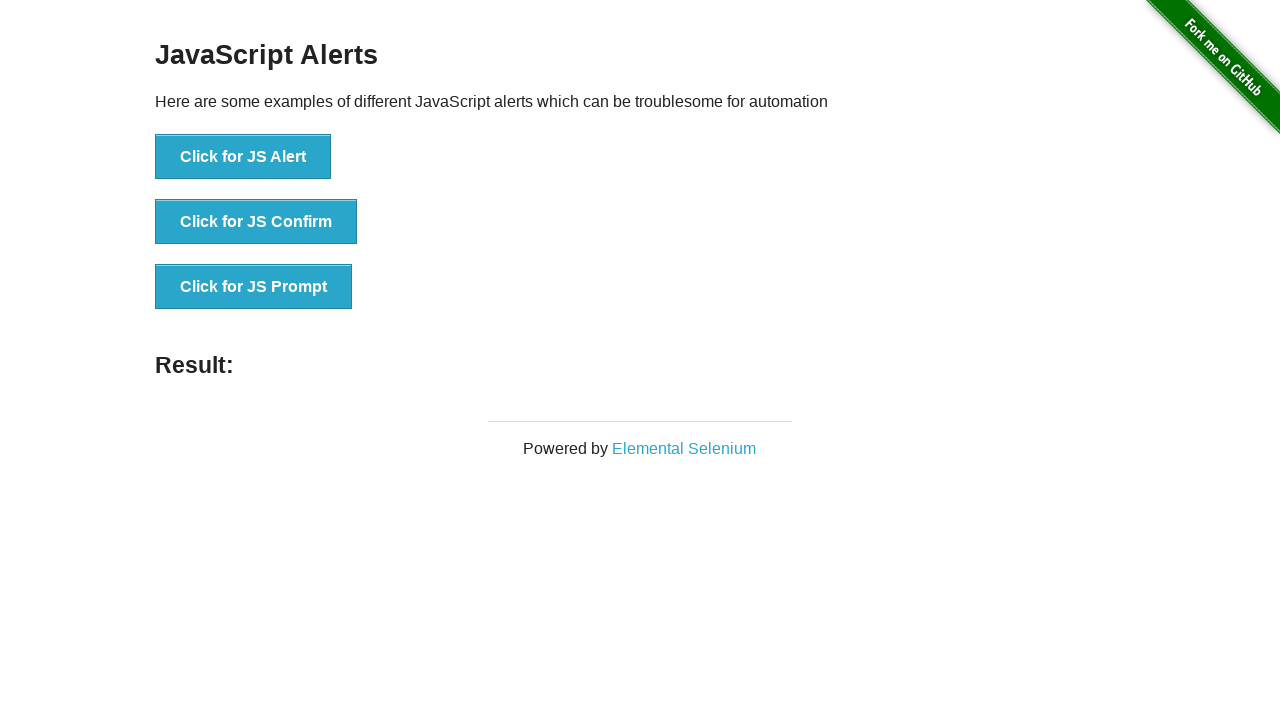

Clicked 'Click for JS Confirm' button at (256, 222) on text='Click for JS Confirm'
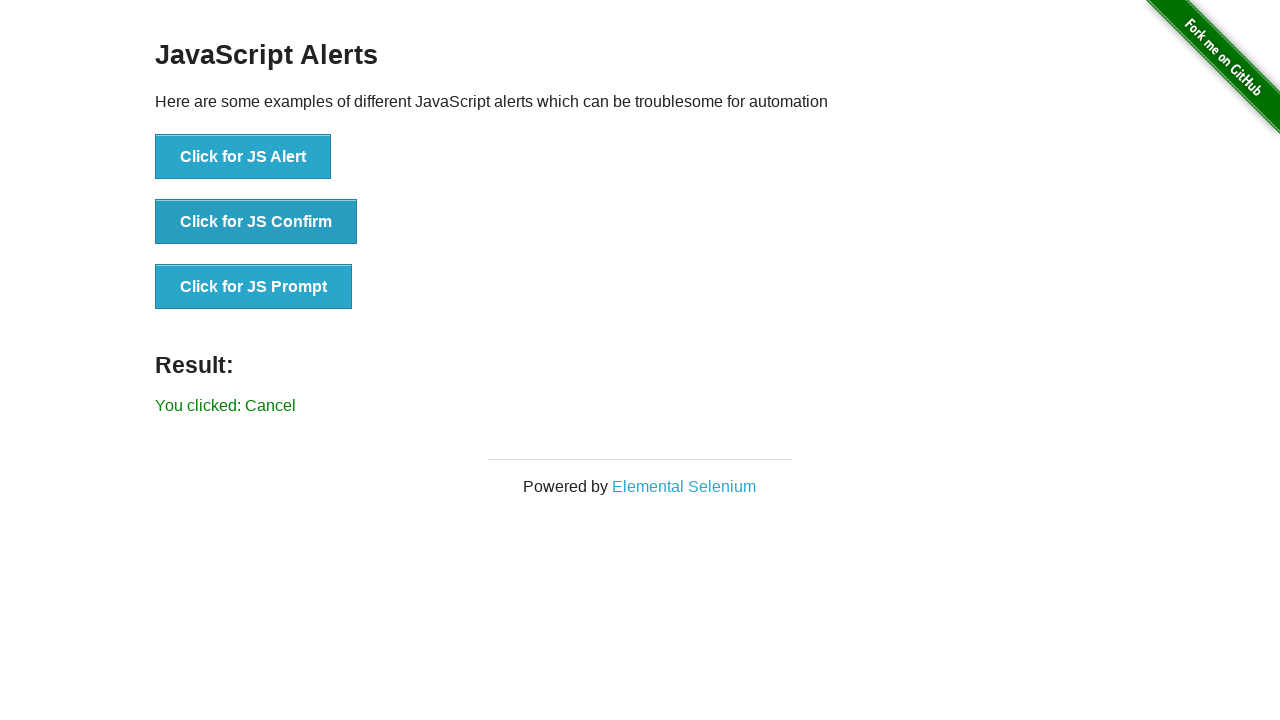

Set up dialog handler to dismiss confirm dialog
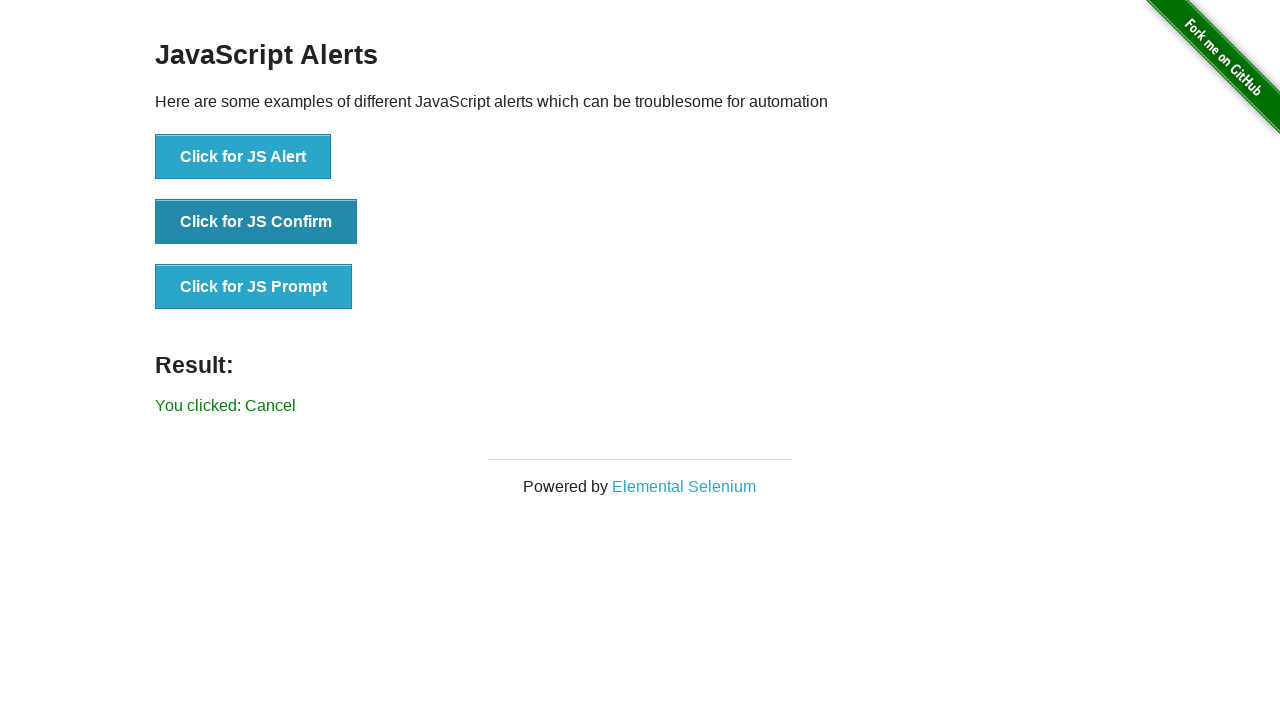

Located result message element
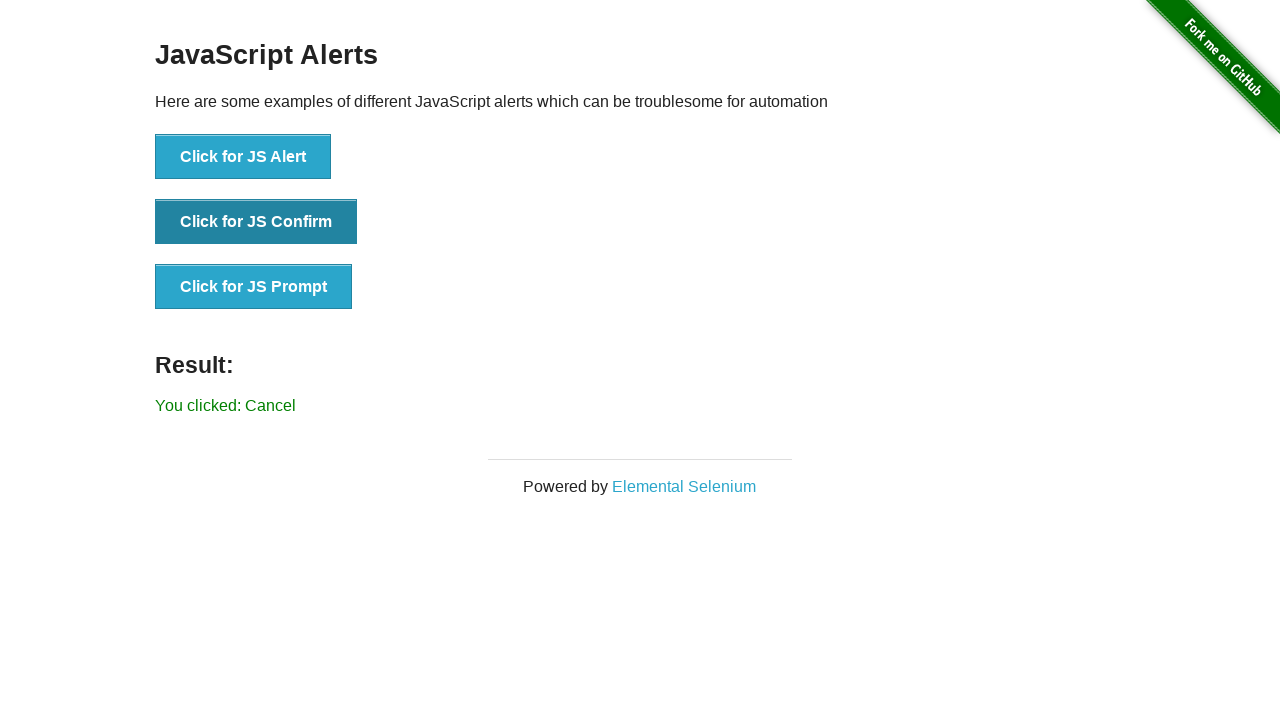

Waited for result message to appear
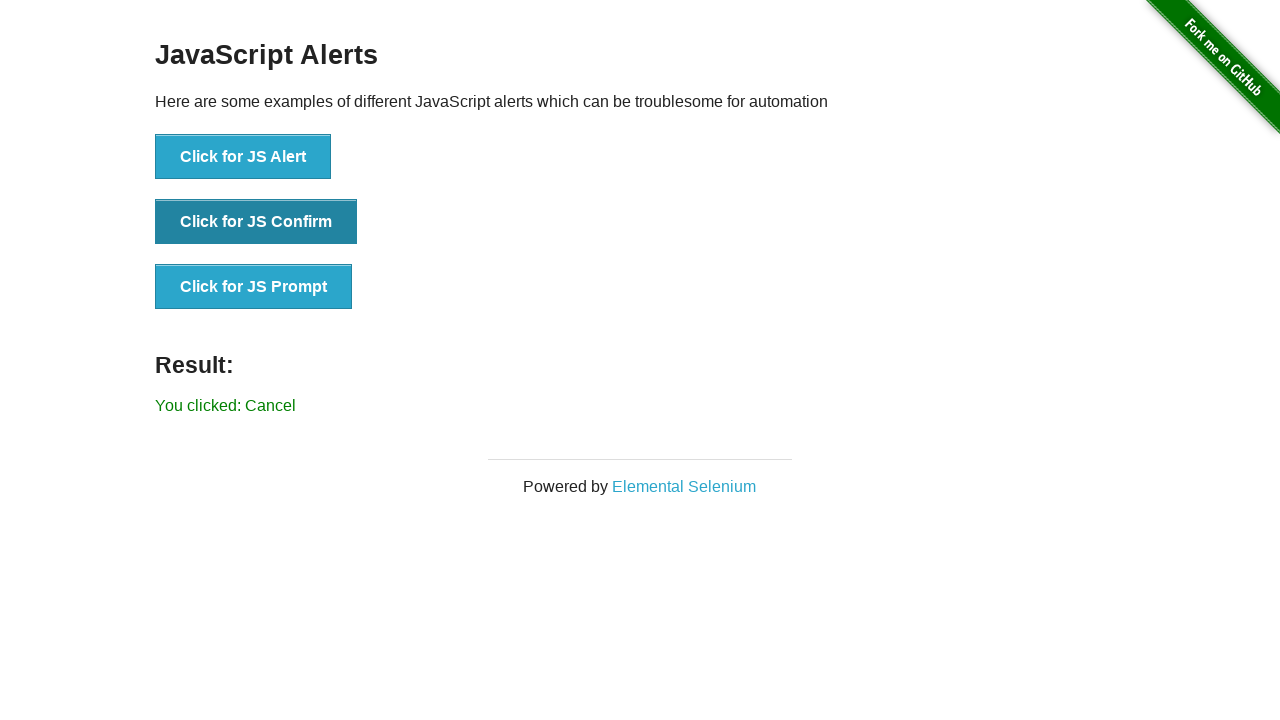

Verified result message does not contain 'successfuly'
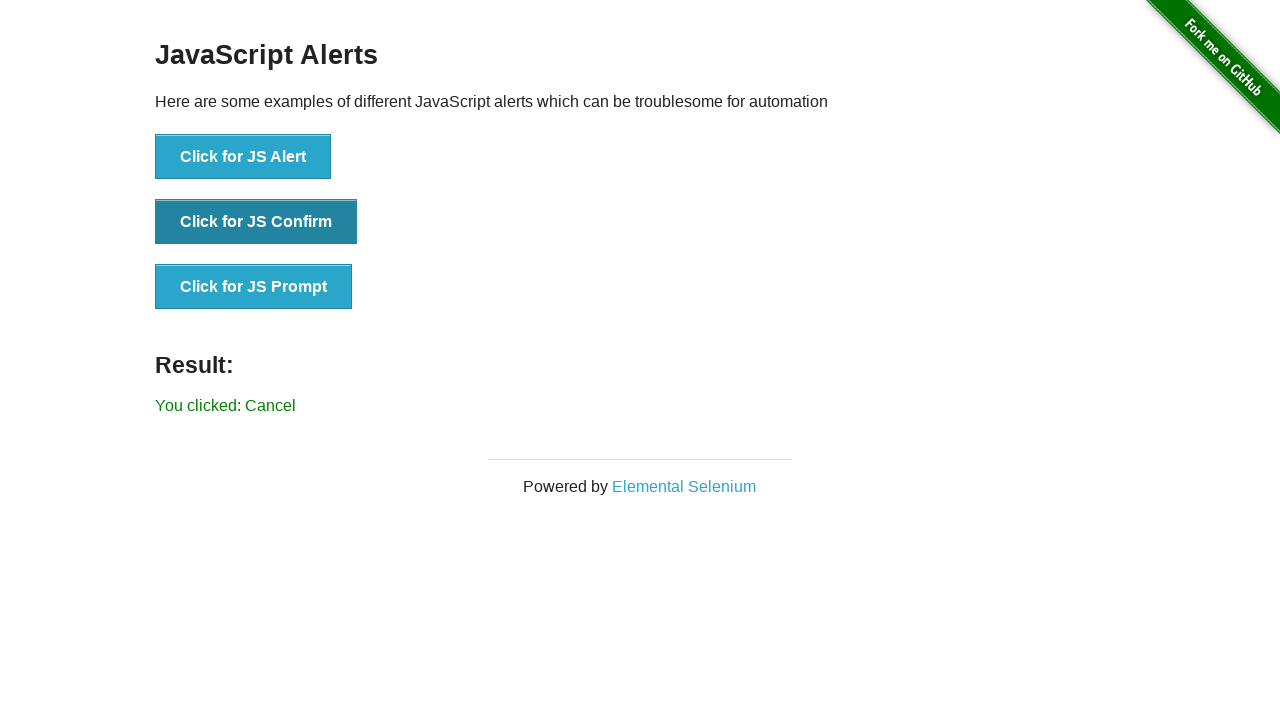

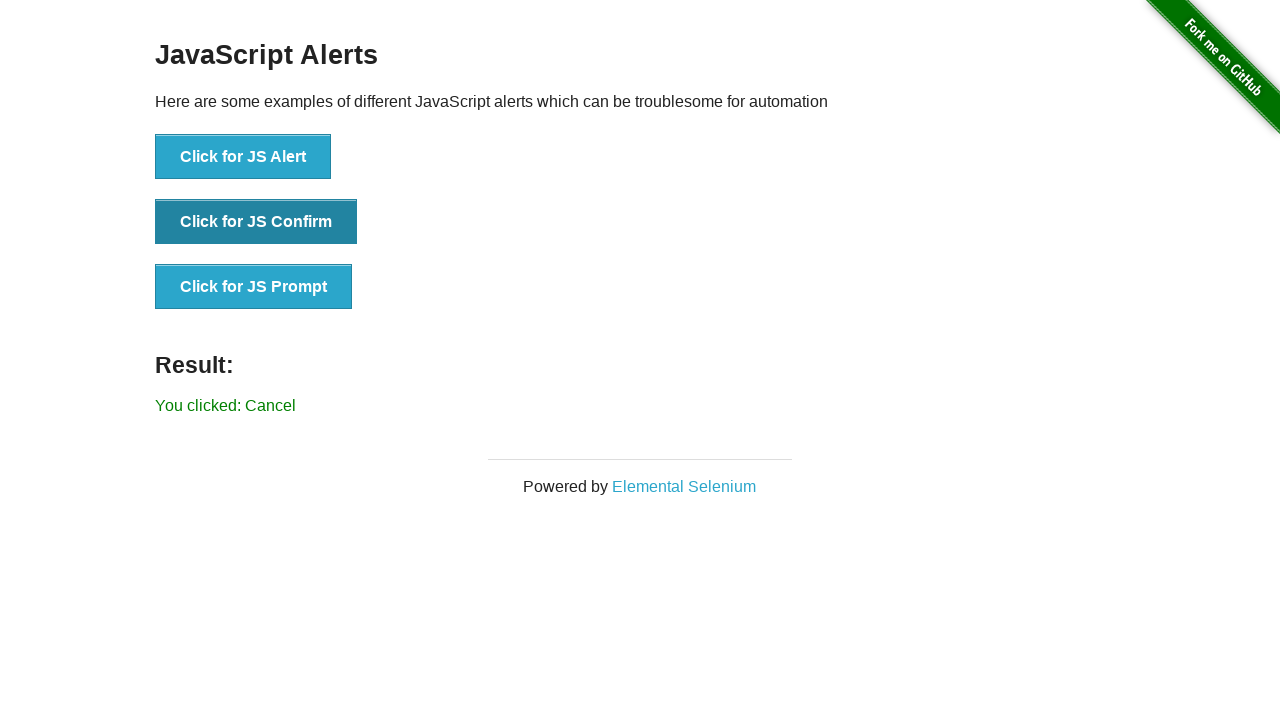